Navigates to a blog page and clicks on a link that opens a popup window

Starting URL: https://omayo.blogspot.com/

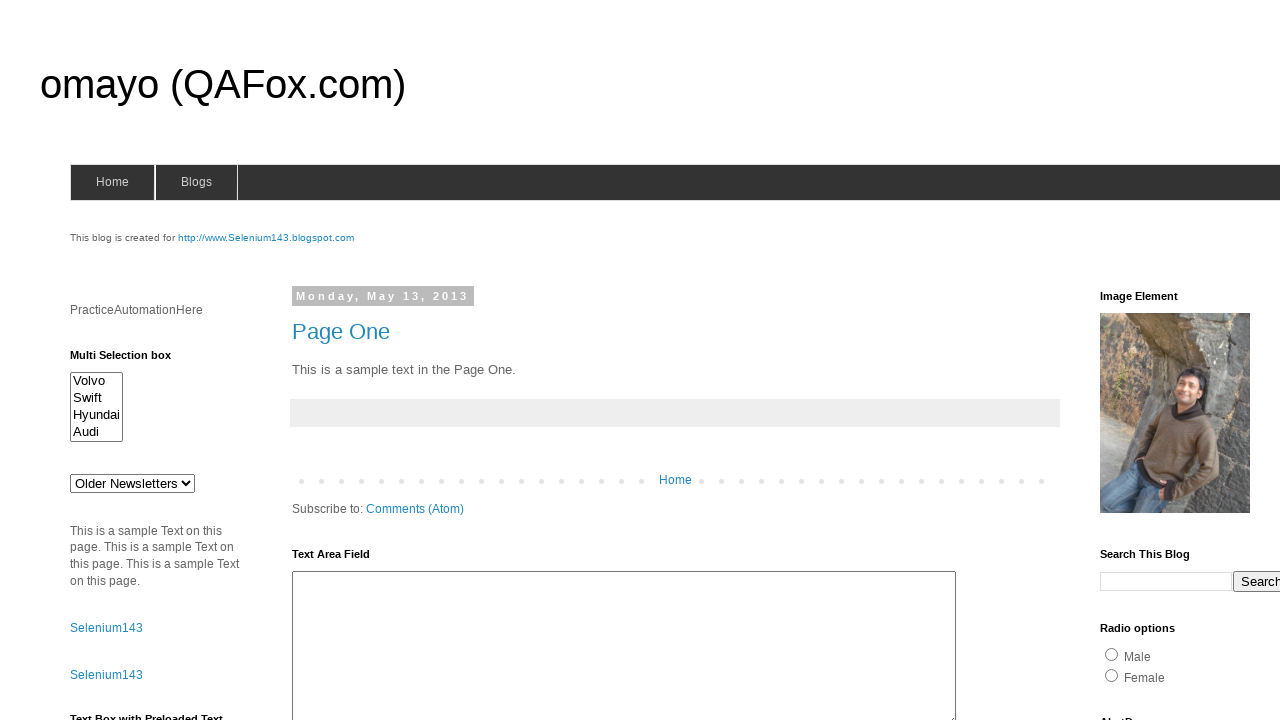

Navigated to https://omayo.blogspot.com/
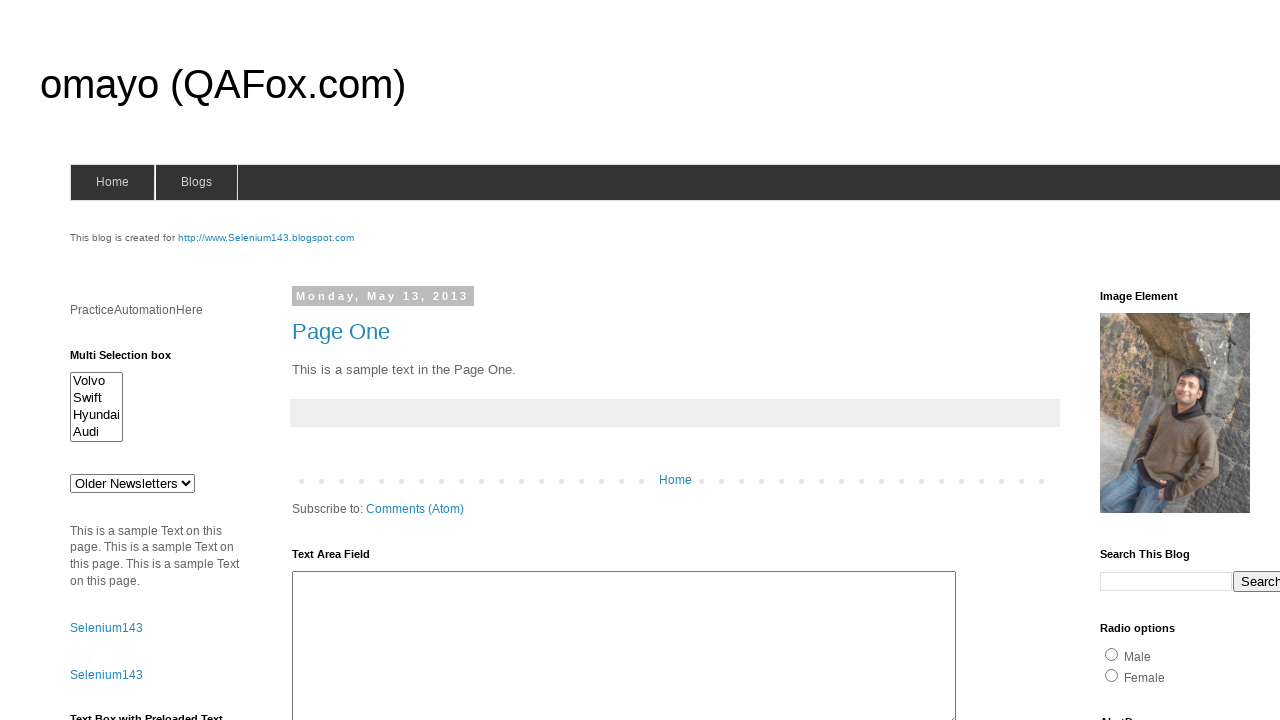

Clicked on 'Open a popup window' link at (132, 360) on a:text('Open a popup window')
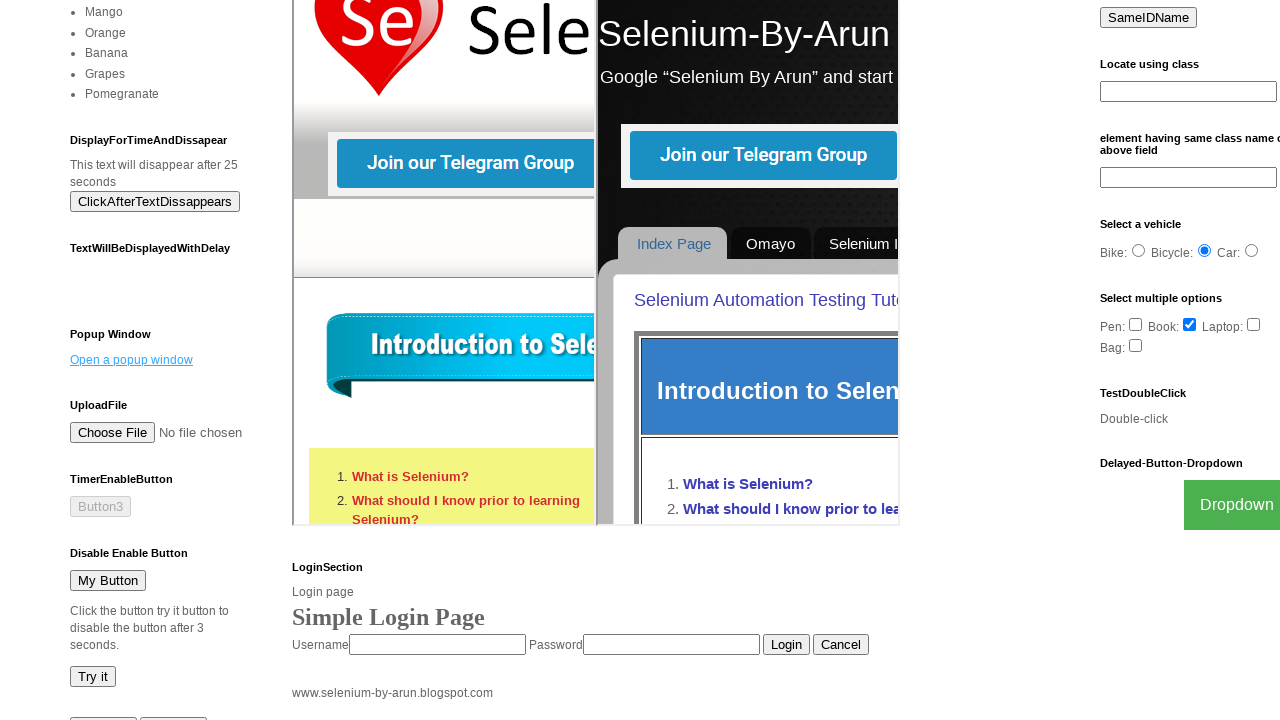

Waited for popup window to open
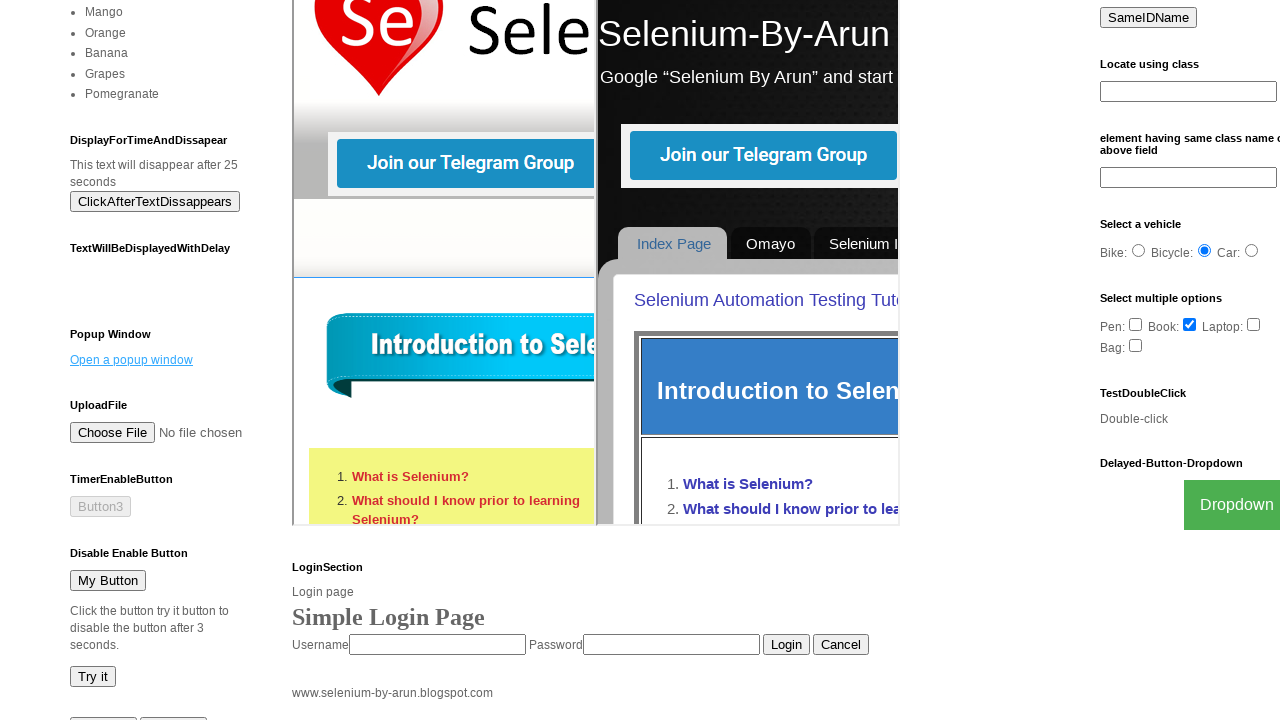

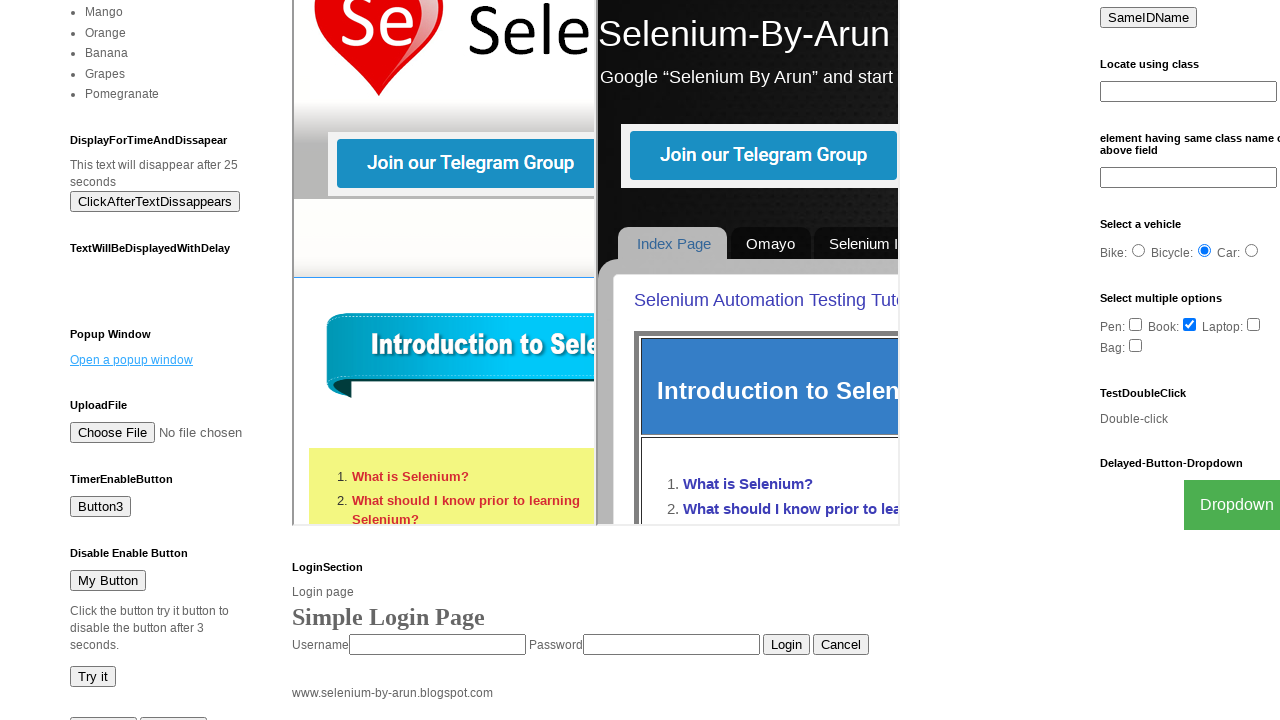